Tests the TodoMVC application by adding two todo items, verifying they appear in the list, and checking that the count equals two.

Starting URL: https://demo.playwright.dev/todomvc/#/

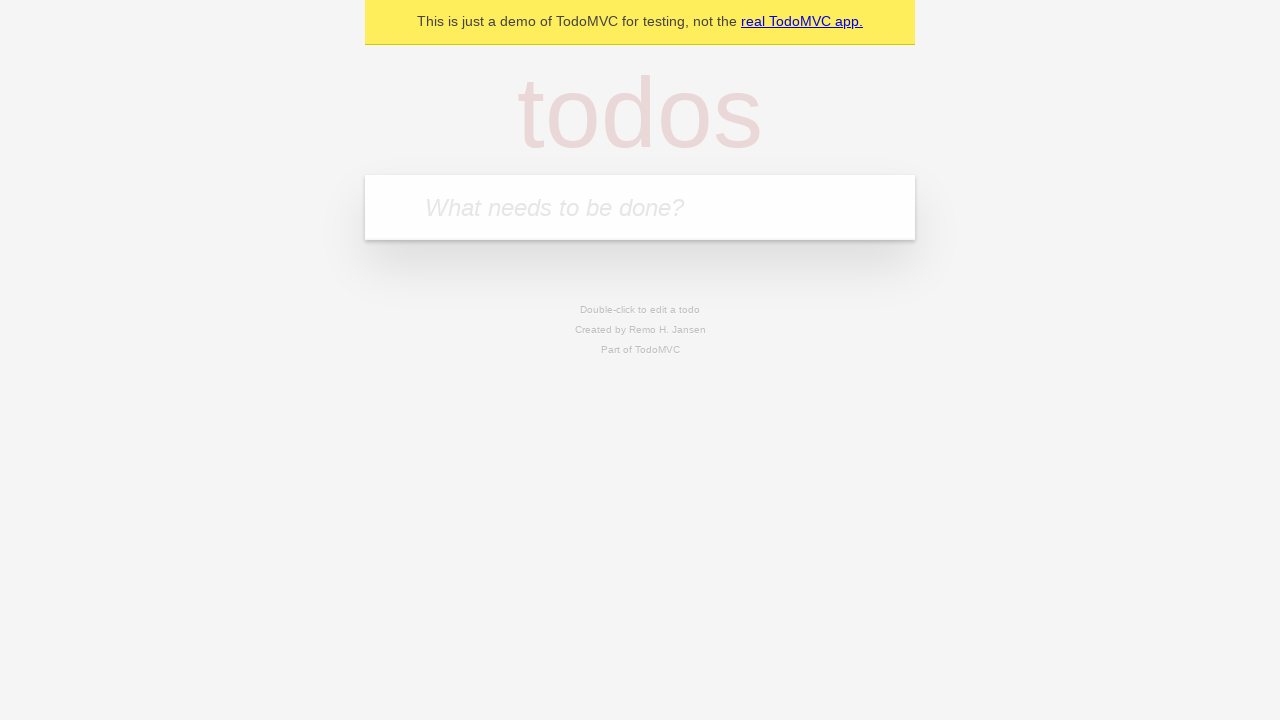

Verified that the correct URL (https://demo.playwright.dev/todomvc/#/) is loaded
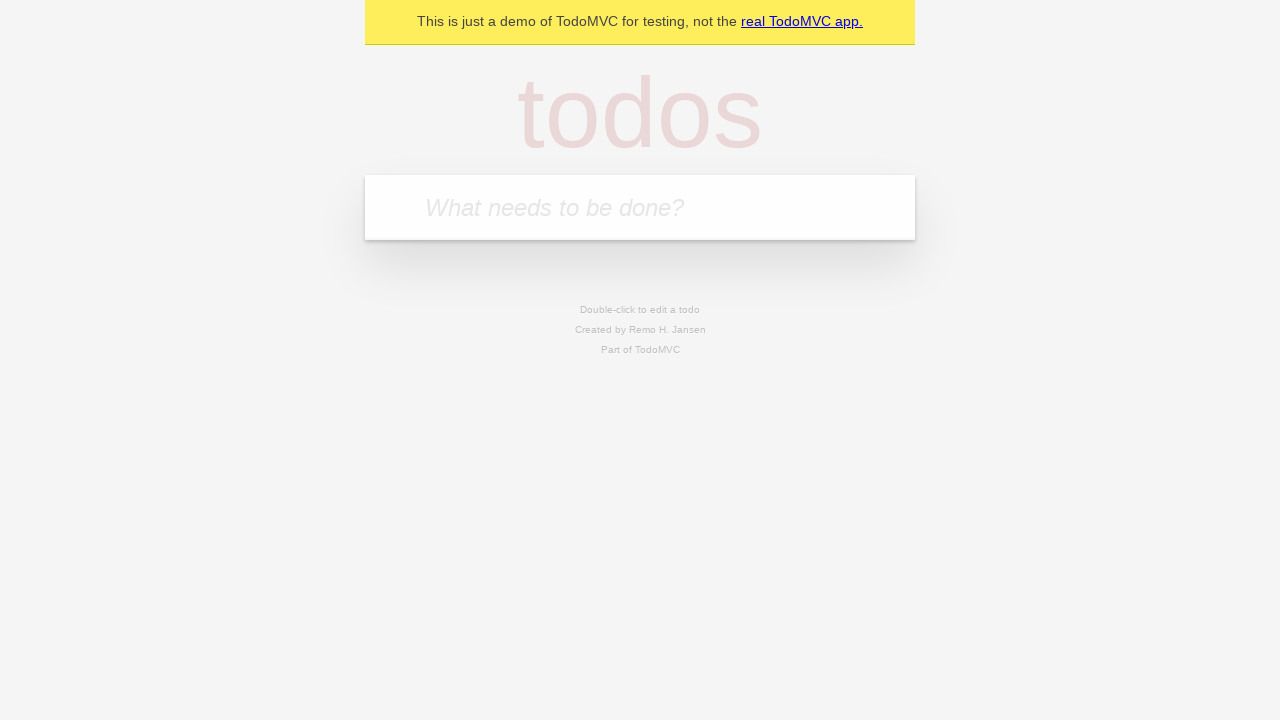

Located the input field for todo items
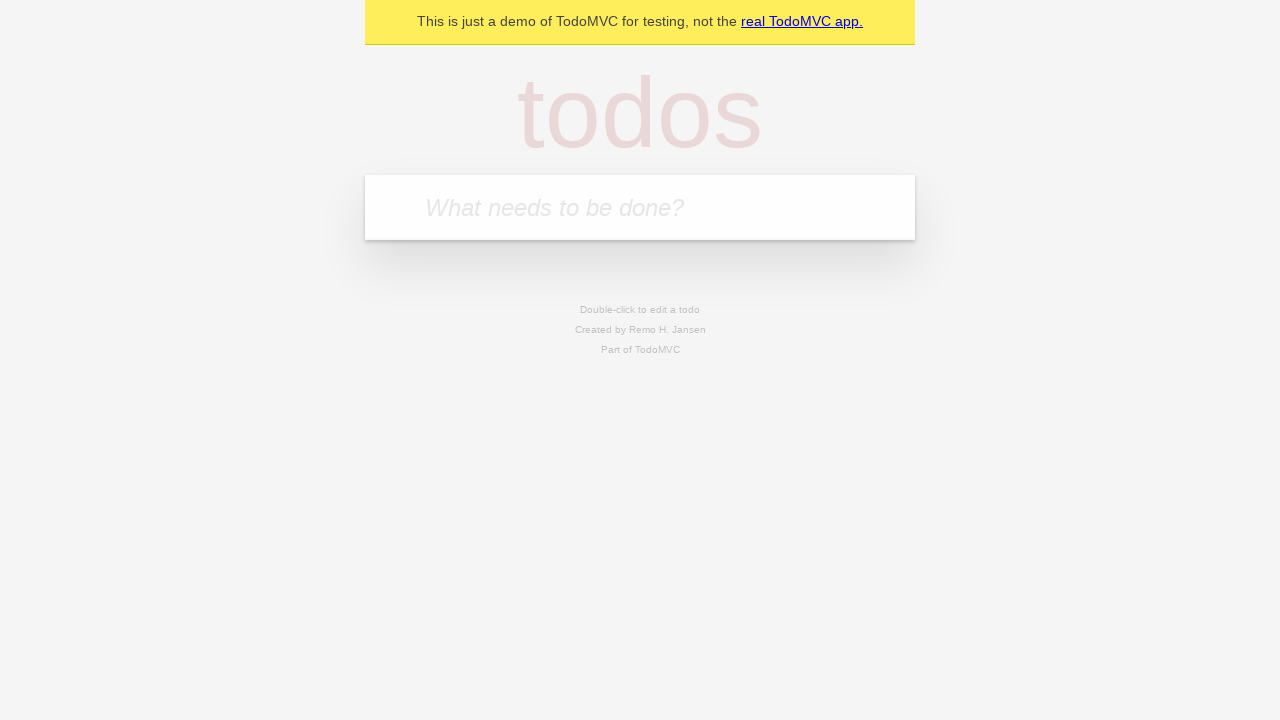

Verified that the todo input field is empty
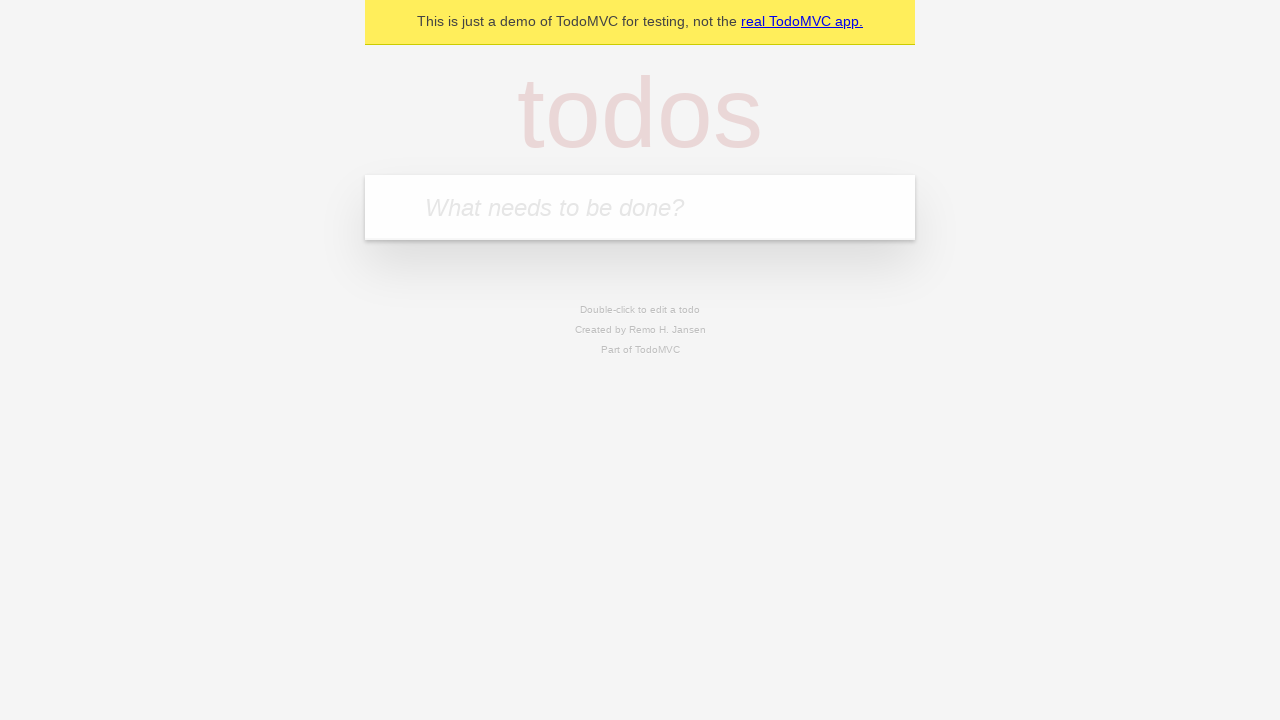

Filled the todo input field with first item: 'Закончить курс по playwright' on internal:attr=[placeholder="What needs to be done?"i]
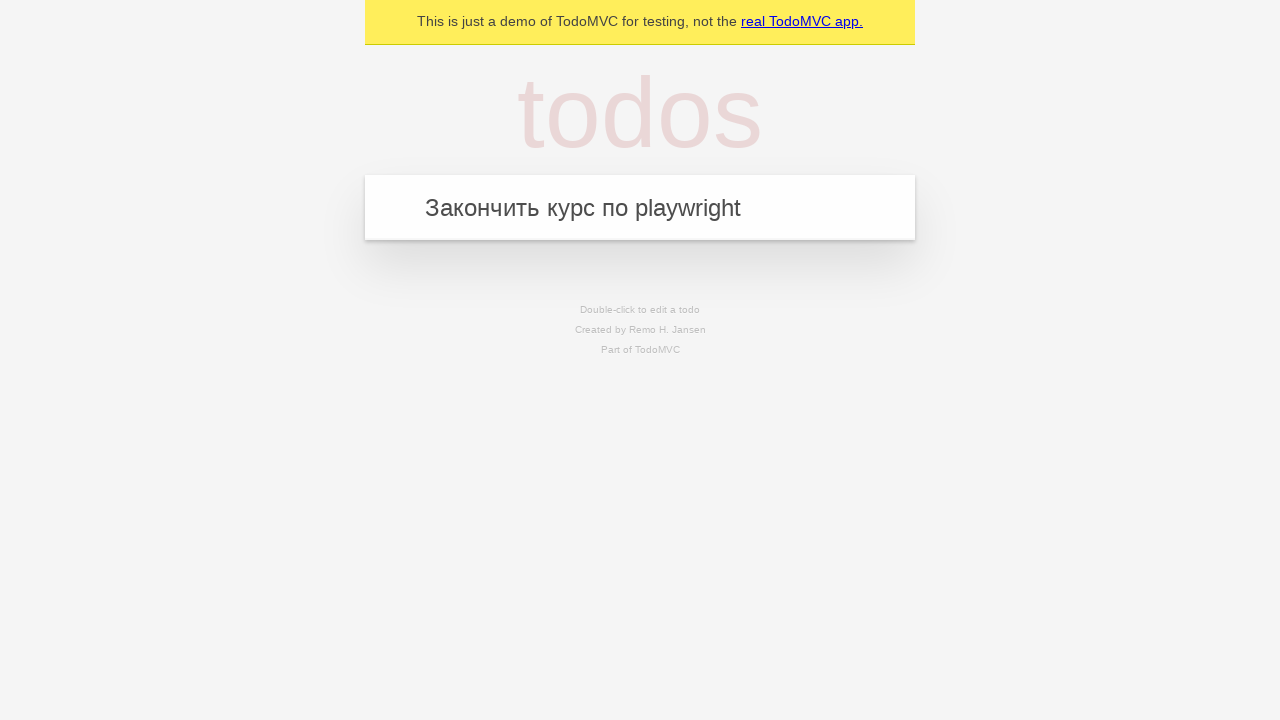

Pressed Enter to add the first todo item on internal:attr=[placeholder="What needs to be done?"i]
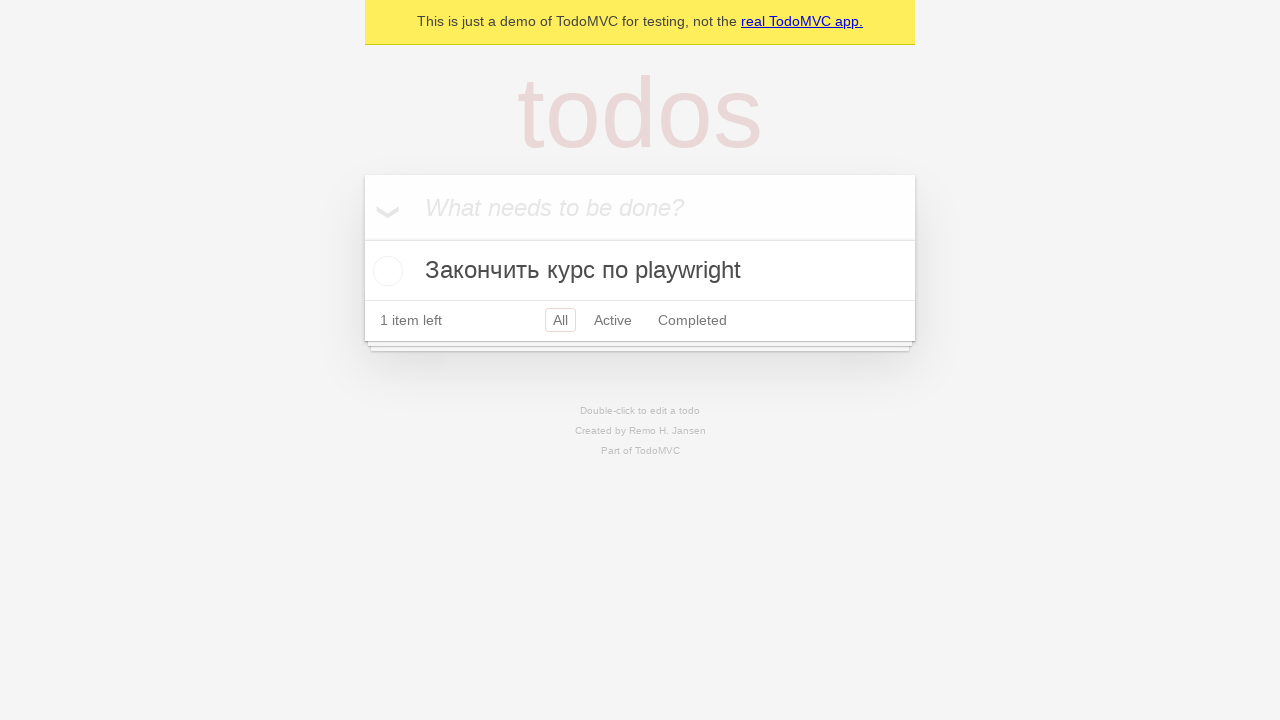

Filled the todo input field with second item: 'Добавить в резюме, что умею автоматизировать' on internal:attr=[placeholder="What needs to be done?"i]
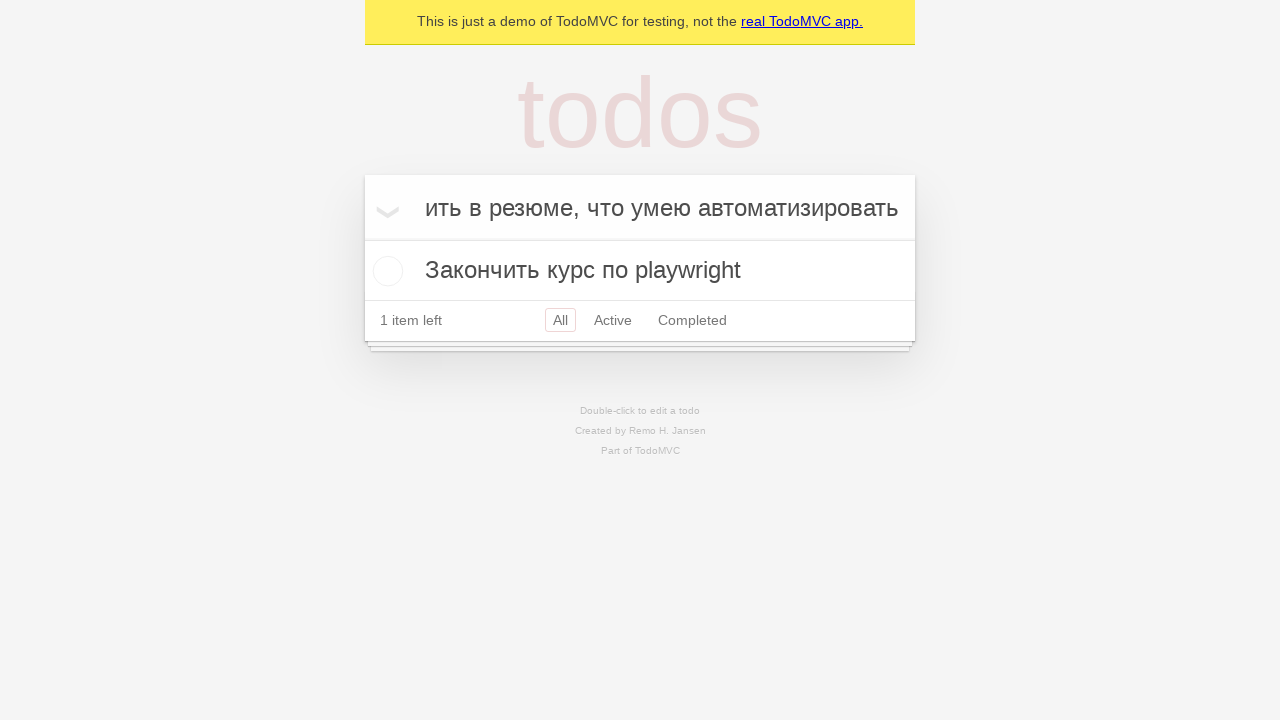

Pressed Enter to add the second todo item on internal:attr=[placeholder="What needs to be done?"i]
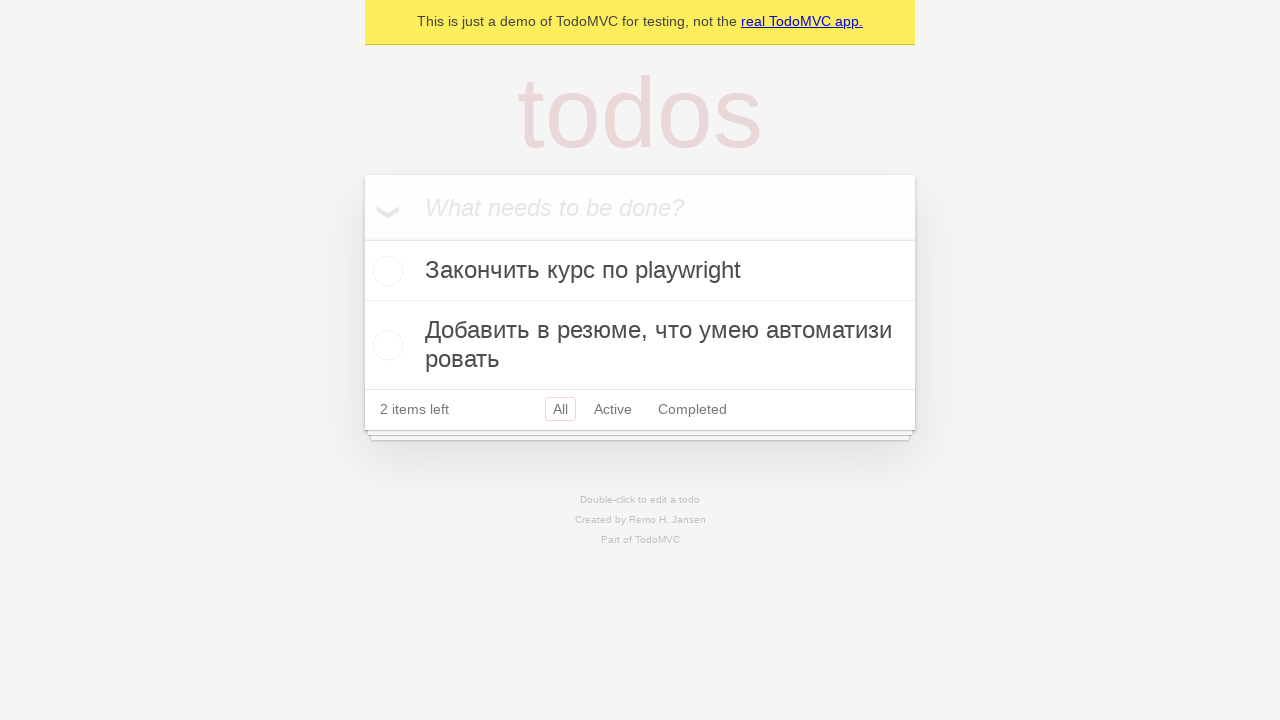

Located all todo items in the list
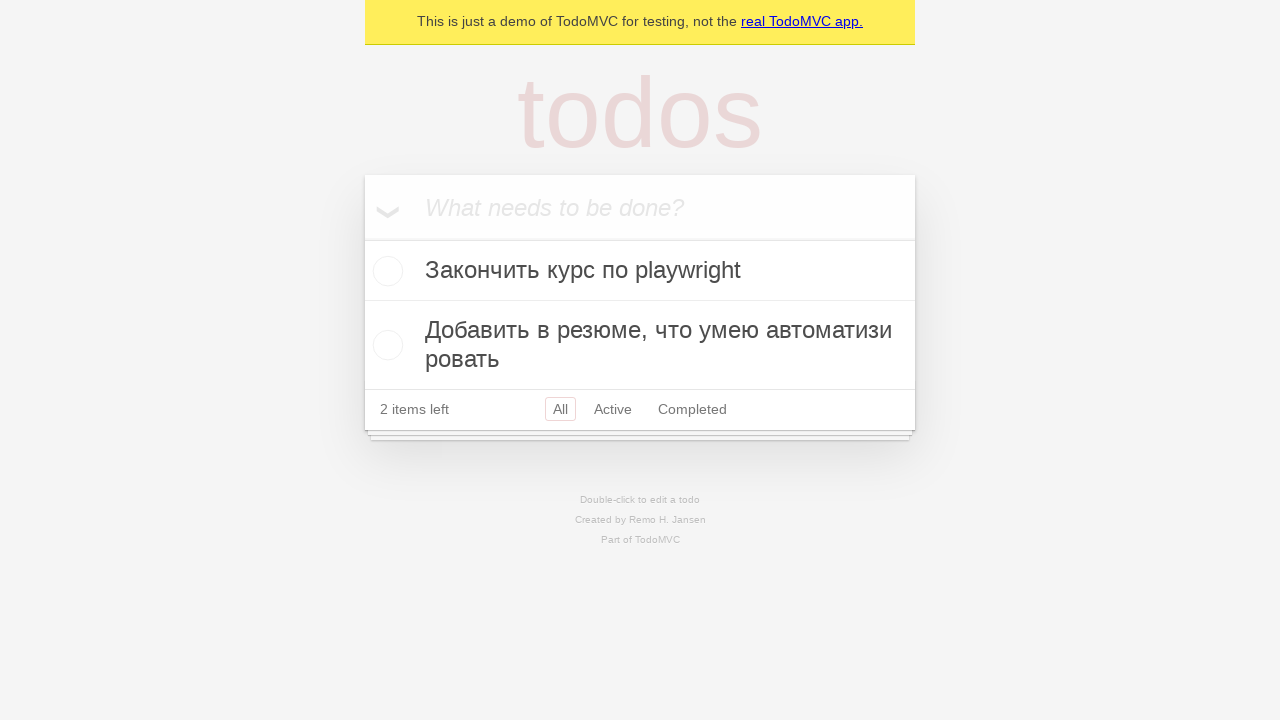

Verified that exactly 2 todo items are displayed in the list
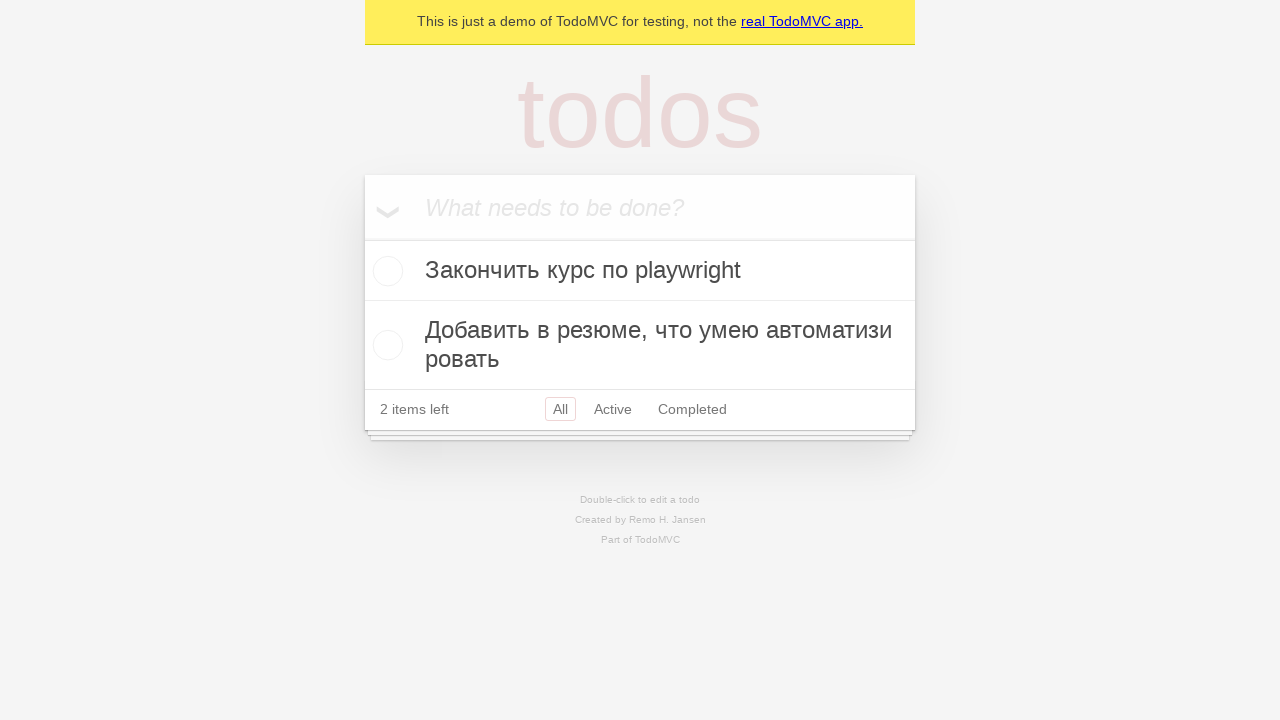

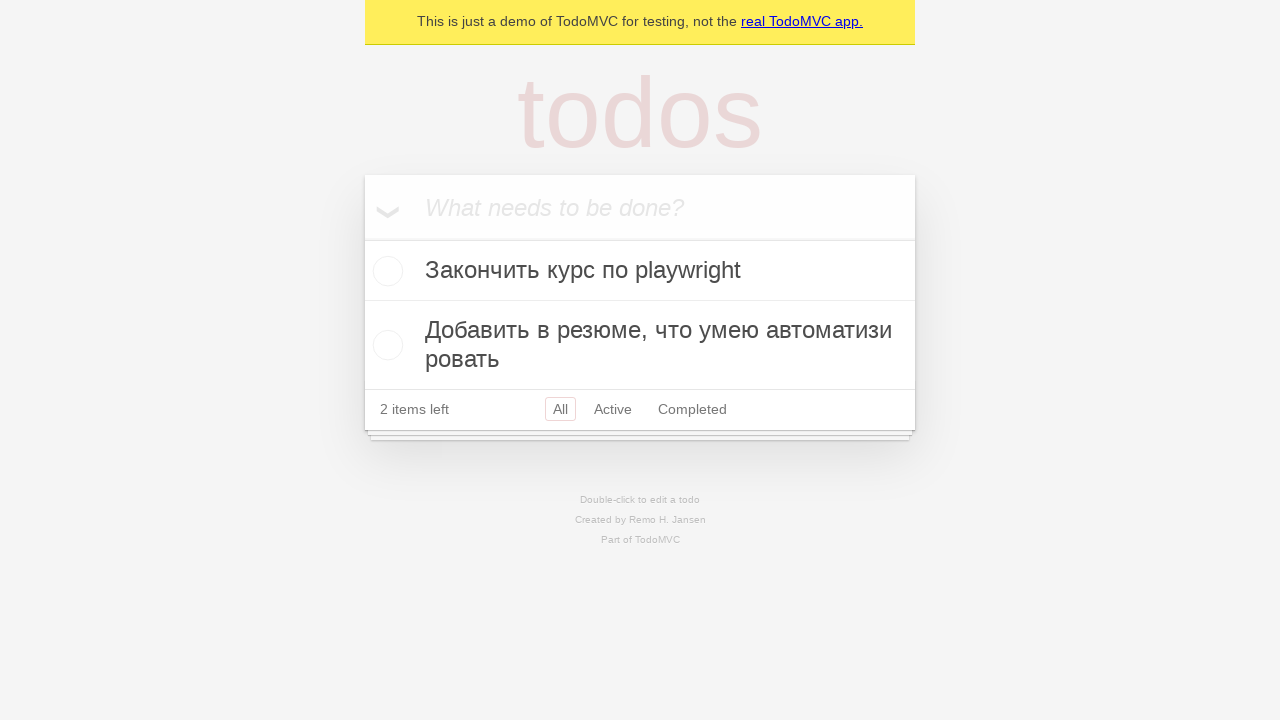